Tests a math problem form by reading two numbers, calculating their sum, selecting the result from a dropdown, and submitting the form

Starting URL: http://suninjuly.github.io/selects1.html

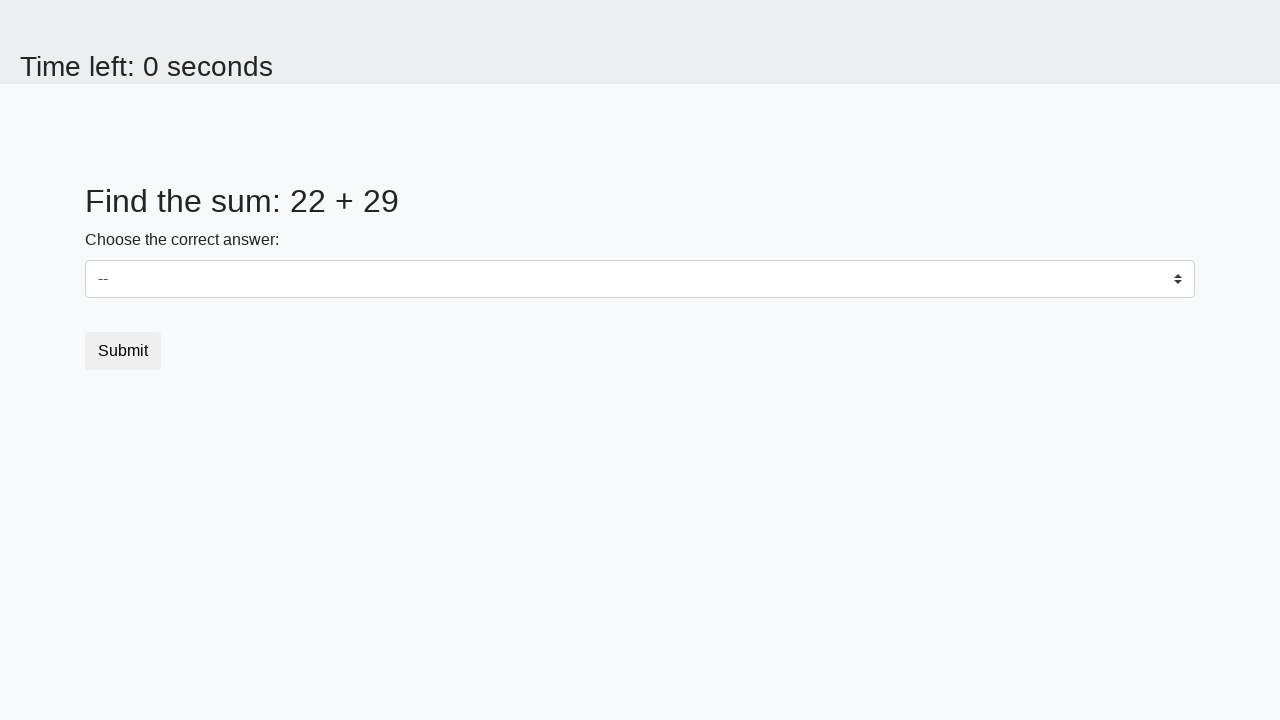

Read first number from #num1 element
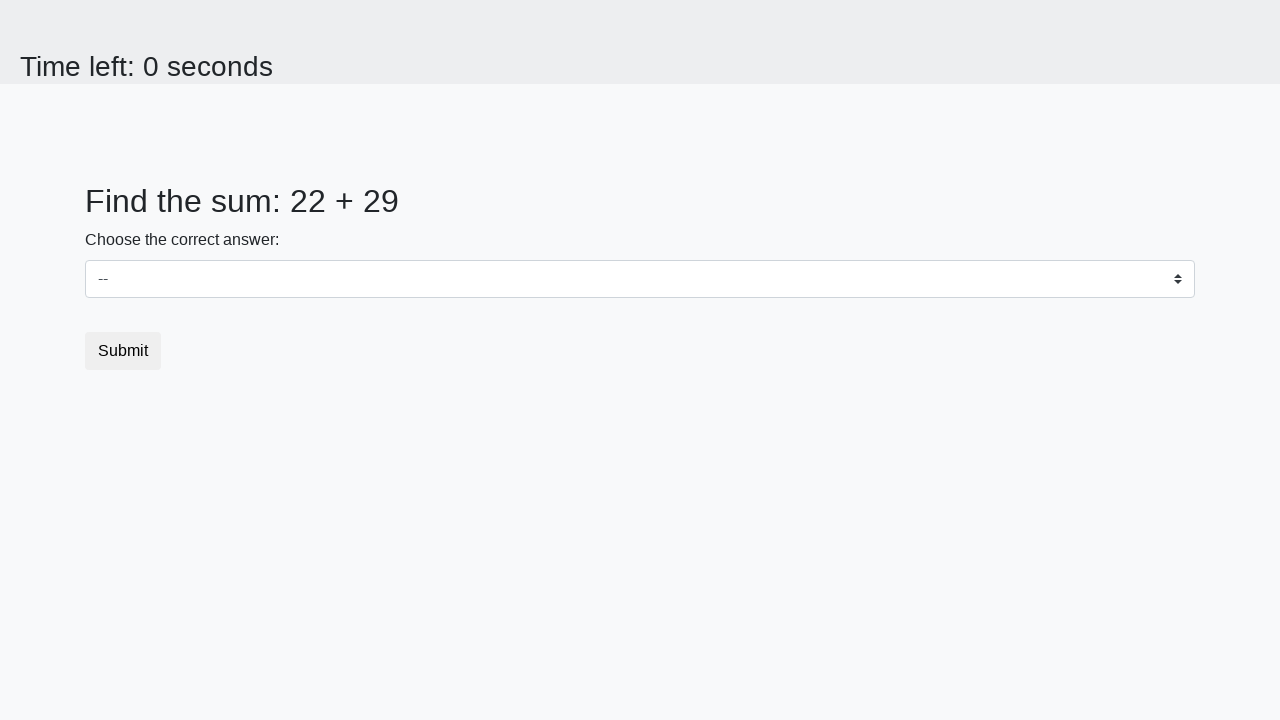

Read second number from #num2 element
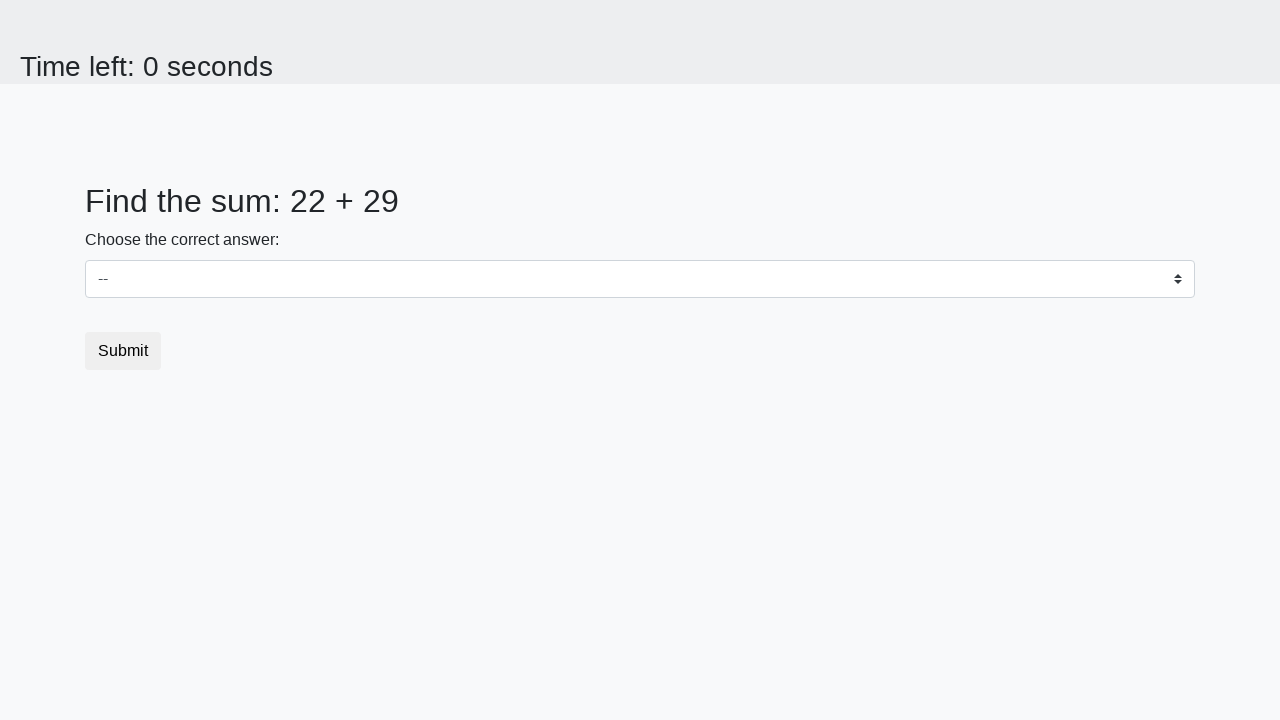

Calculated sum: 22 + 29 = 51
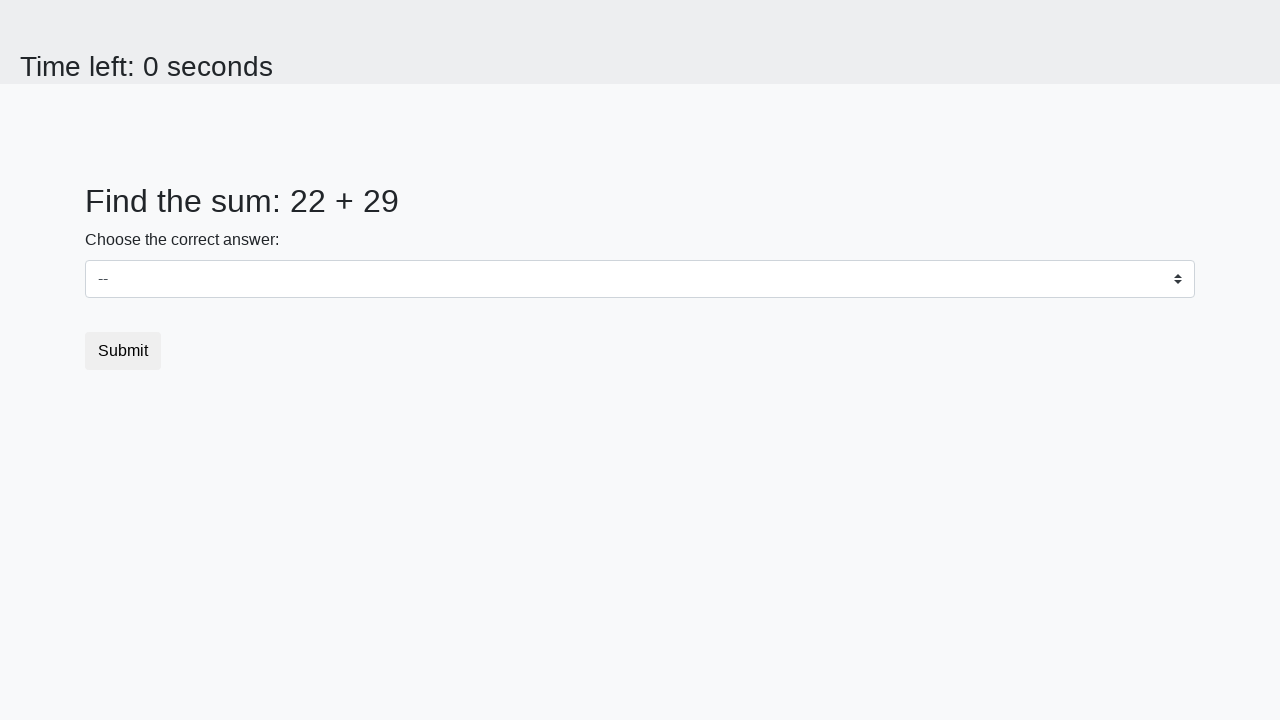

Selected sum value 51 from dropdown on select#dropdown
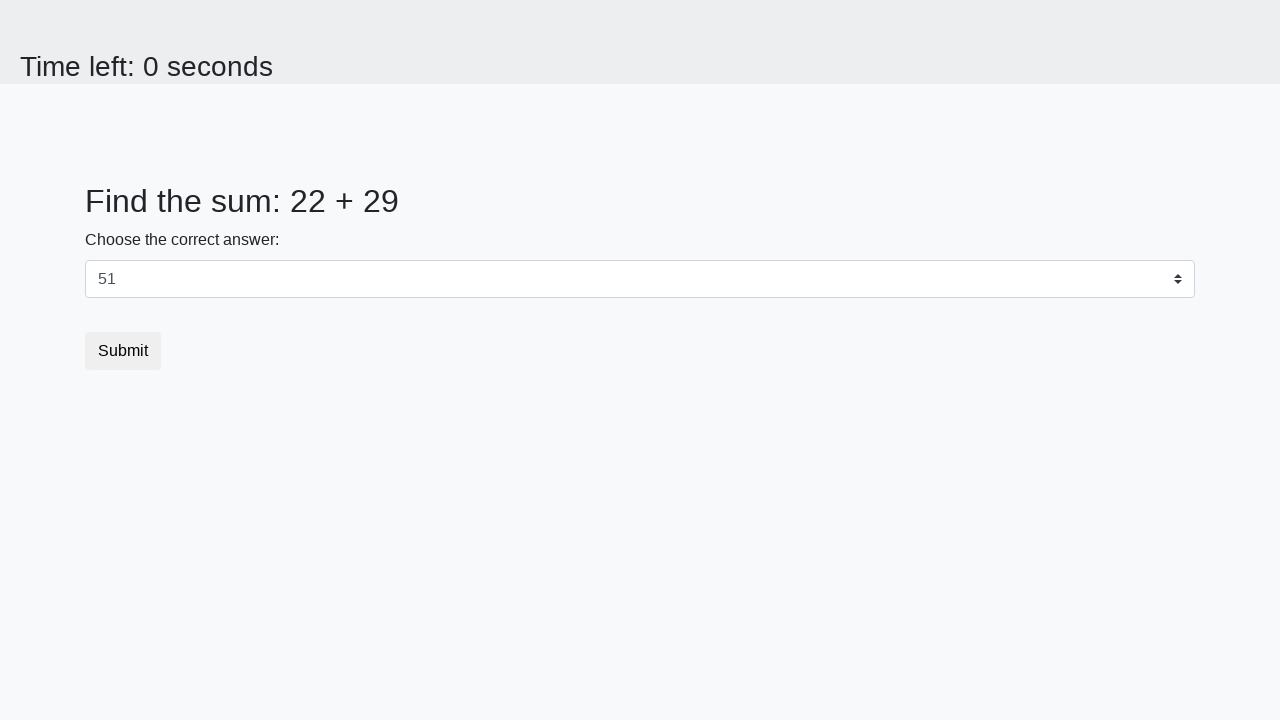

Clicked submit button to submit the form at (123, 351) on button[type='submit']
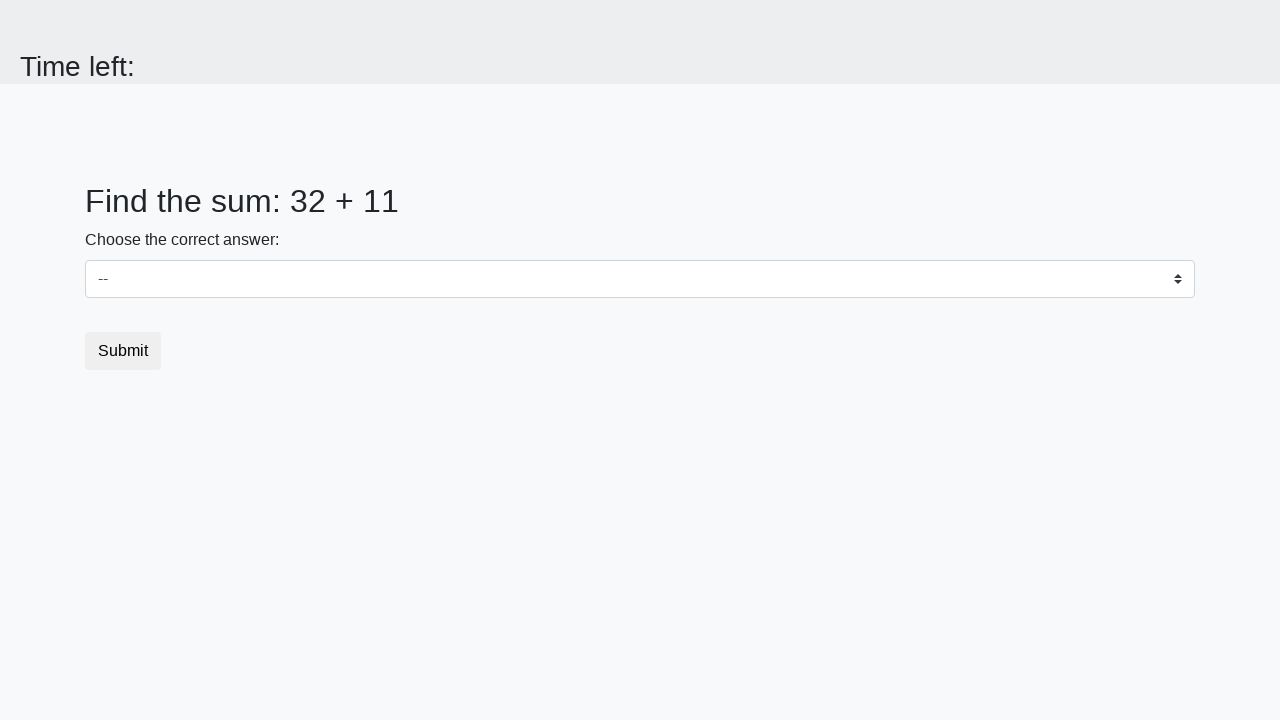

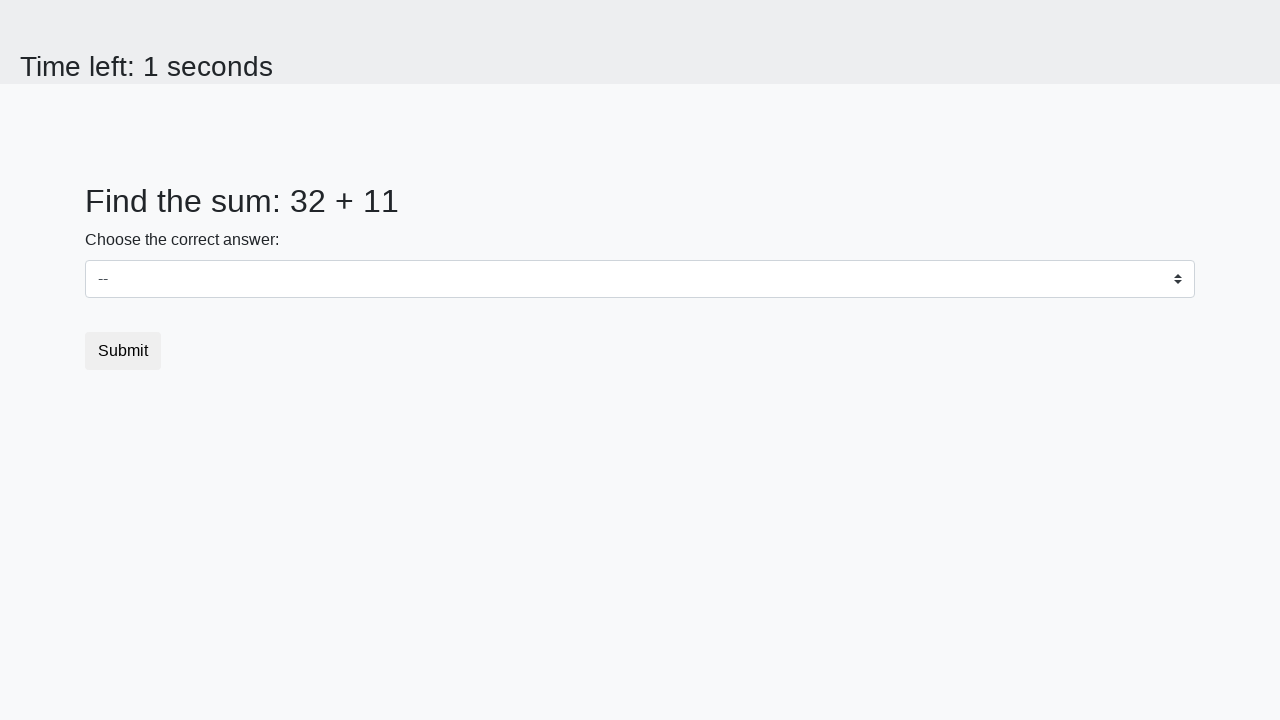